Tests clicking a button with a dynamic ID three times to verify the button can be reliably clicked regardless of ID changes

Starting URL: http://uitestingplayground.com/dynamicid/

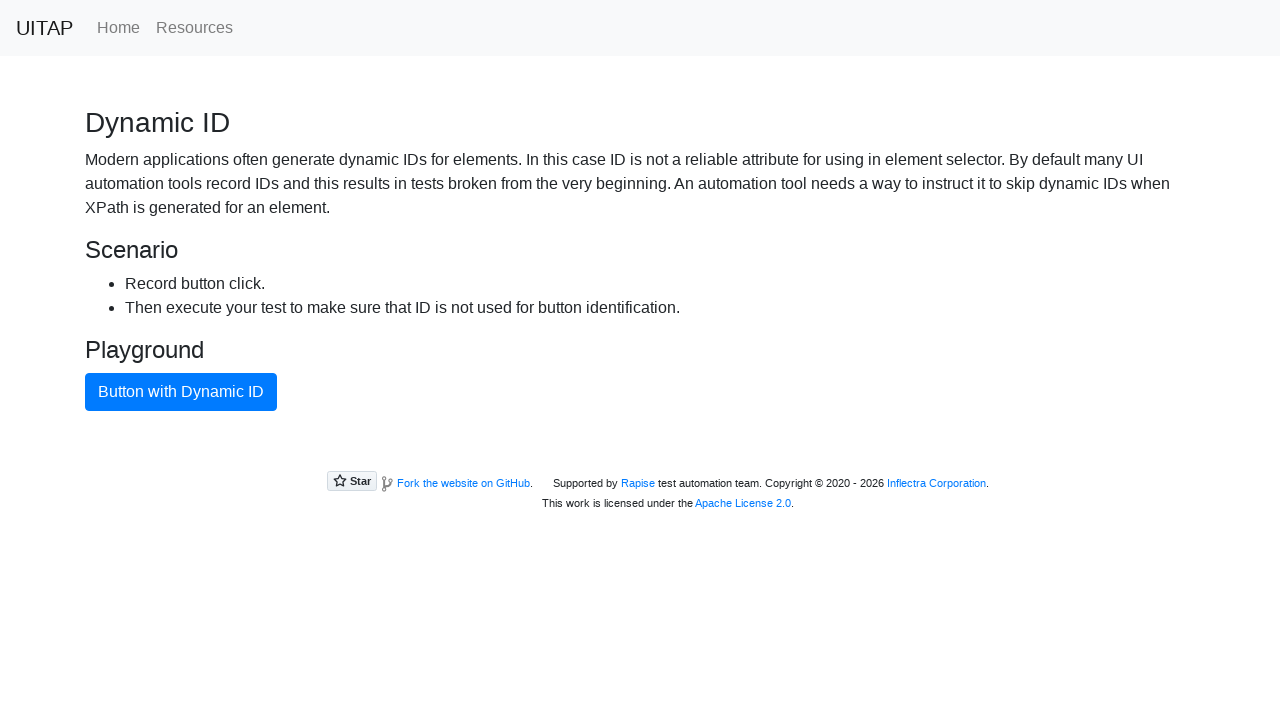

Clicked button with dynamic ID at (181, 392) on button.btn
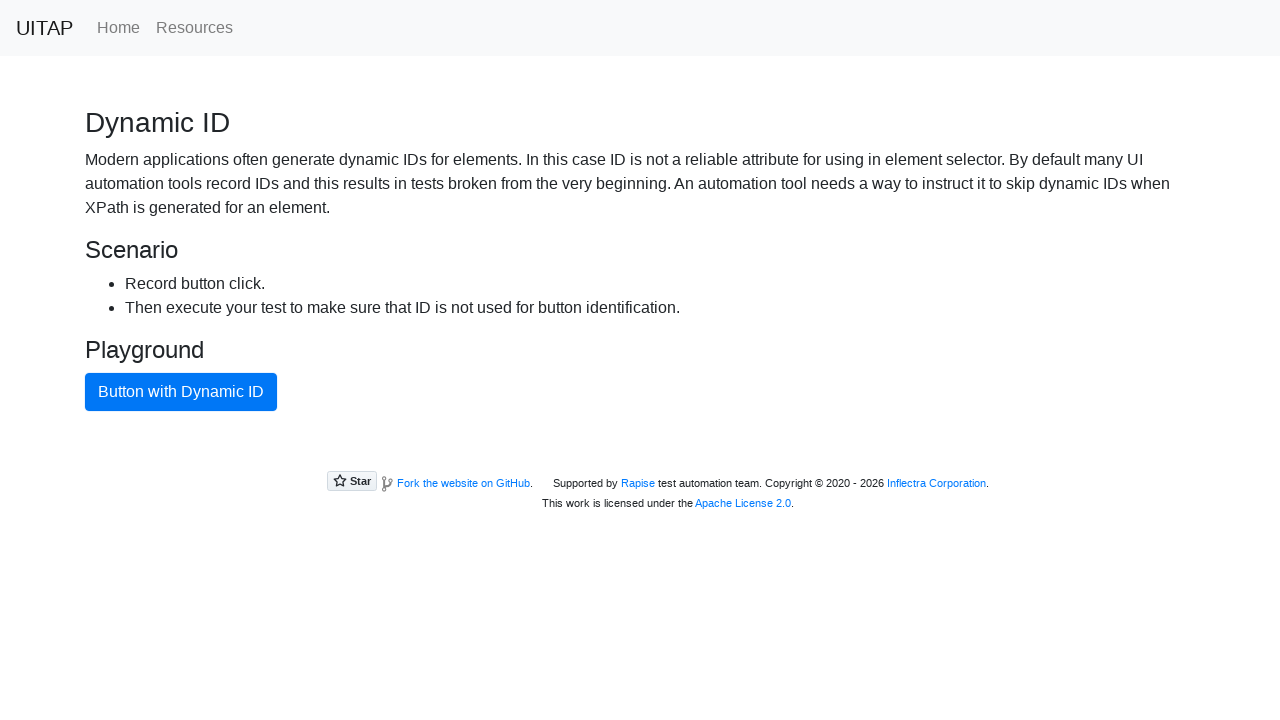

Waited 1 second after button click
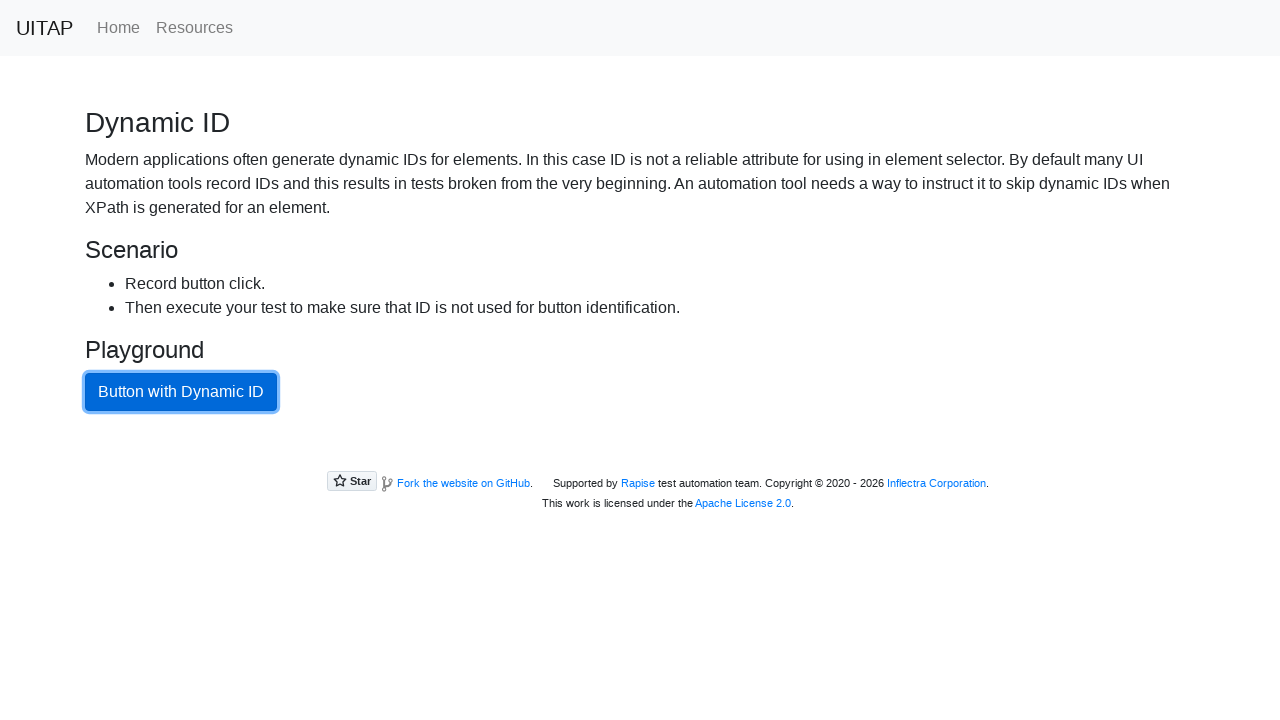

Clicked button with dynamic ID at (181, 392) on button.btn
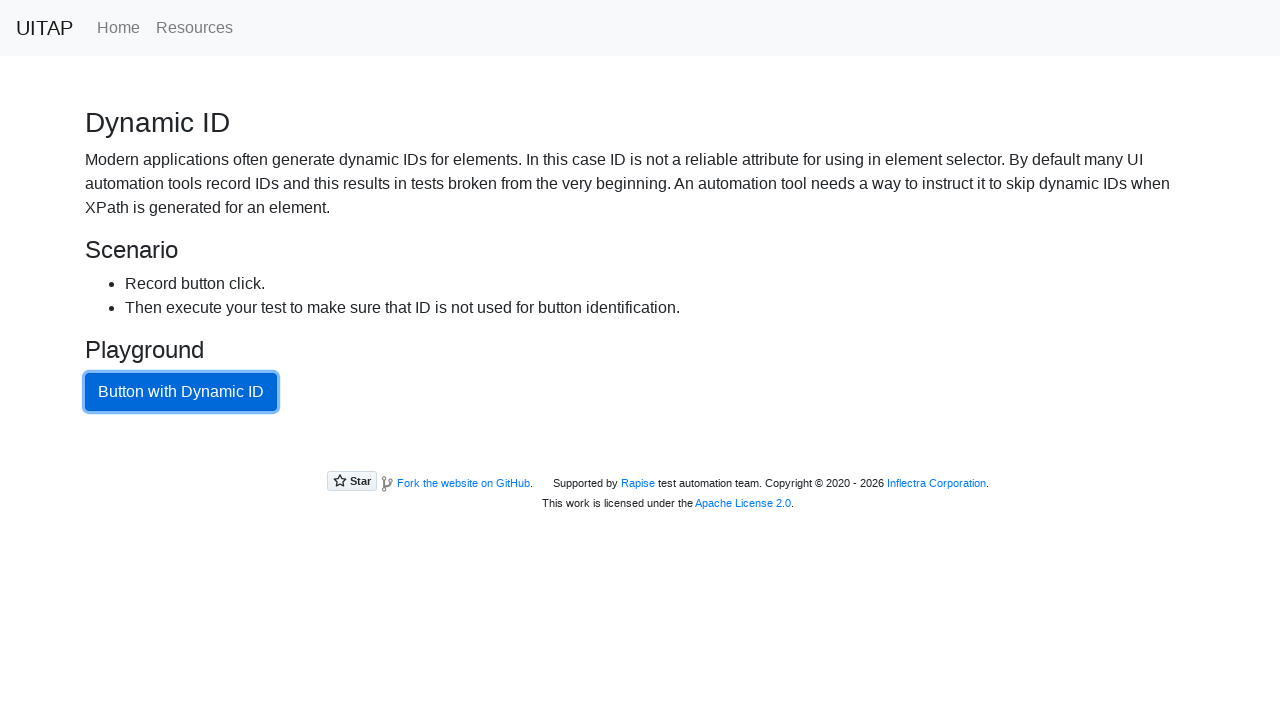

Waited 1 second after button click
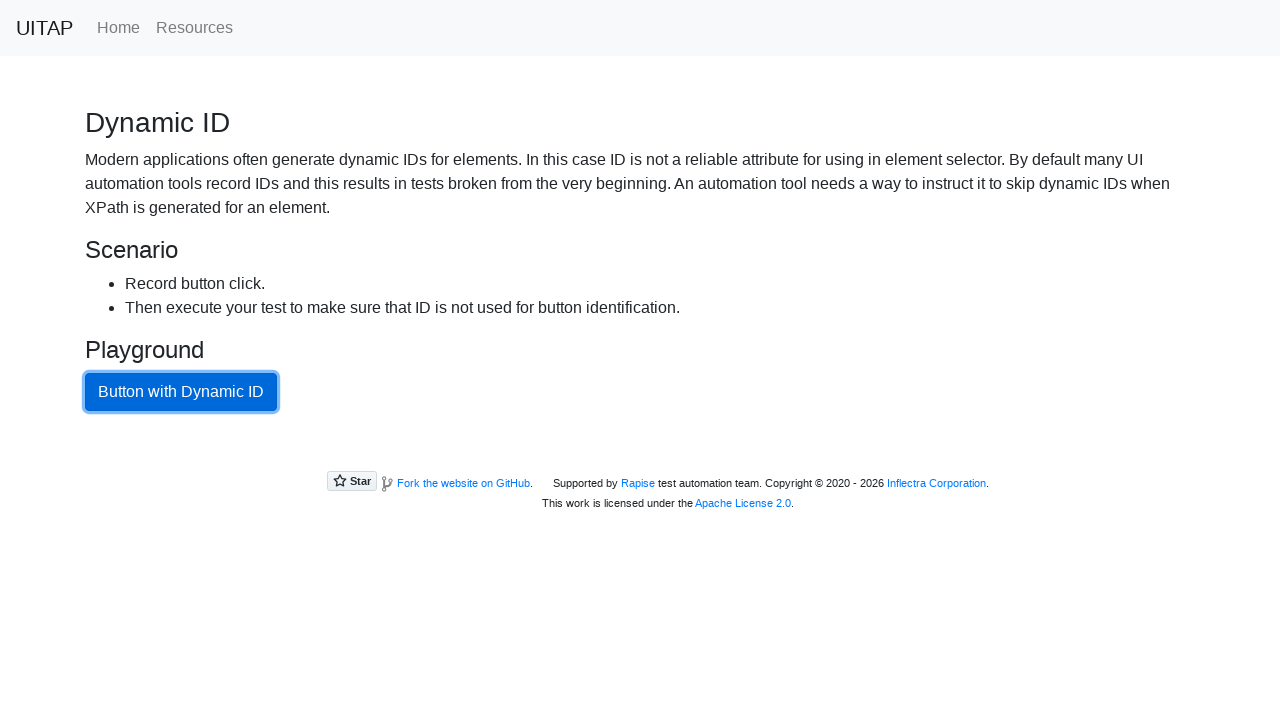

Clicked button with dynamic ID at (181, 392) on button.btn
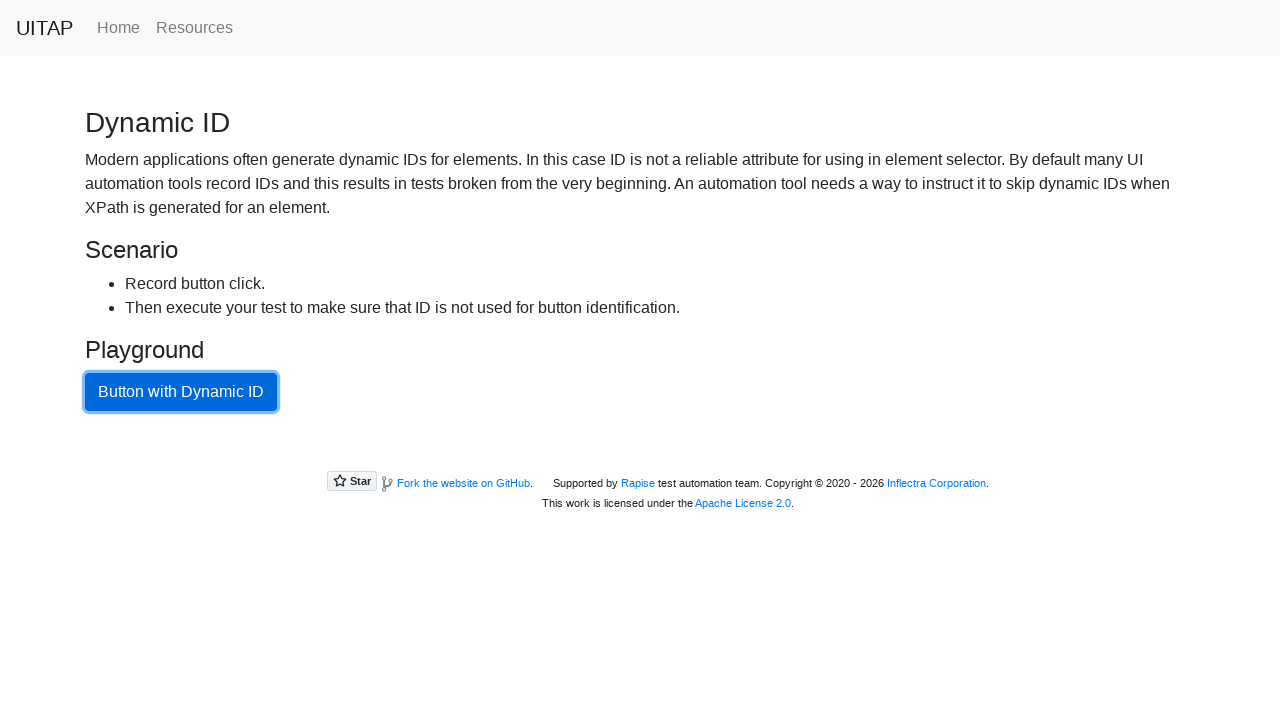

Waited 1 second after button click
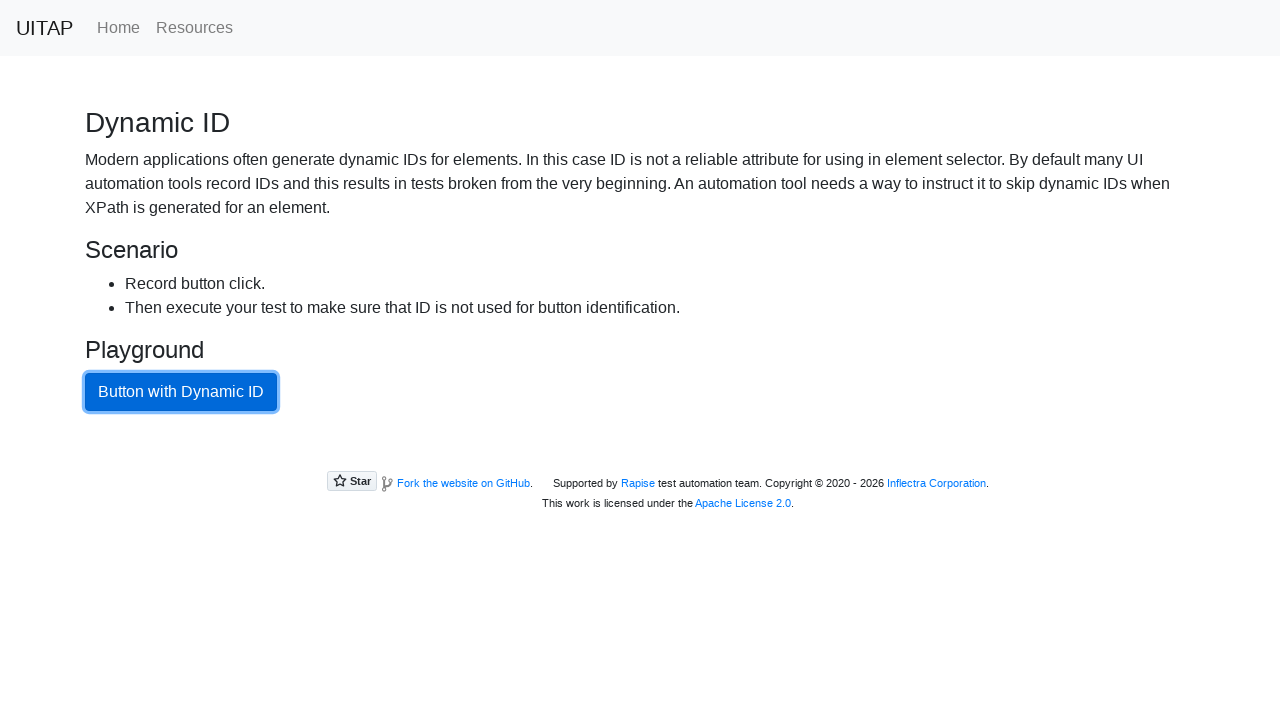

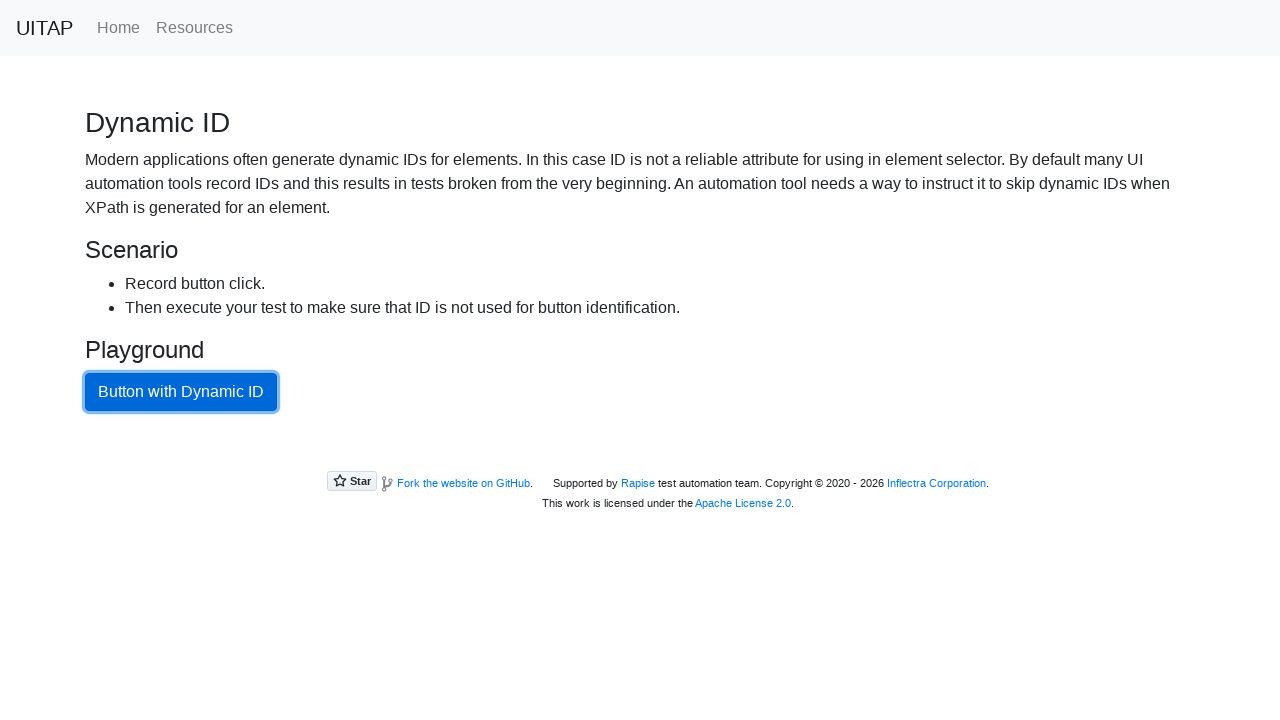